Tests JavaScript confirmation alert handling by clicking a button to trigger a confirmation dialog, accepting it, and verifying the result message displays correctly.

Starting URL: http://the-internet.herokuapp.com/javascript_alerts

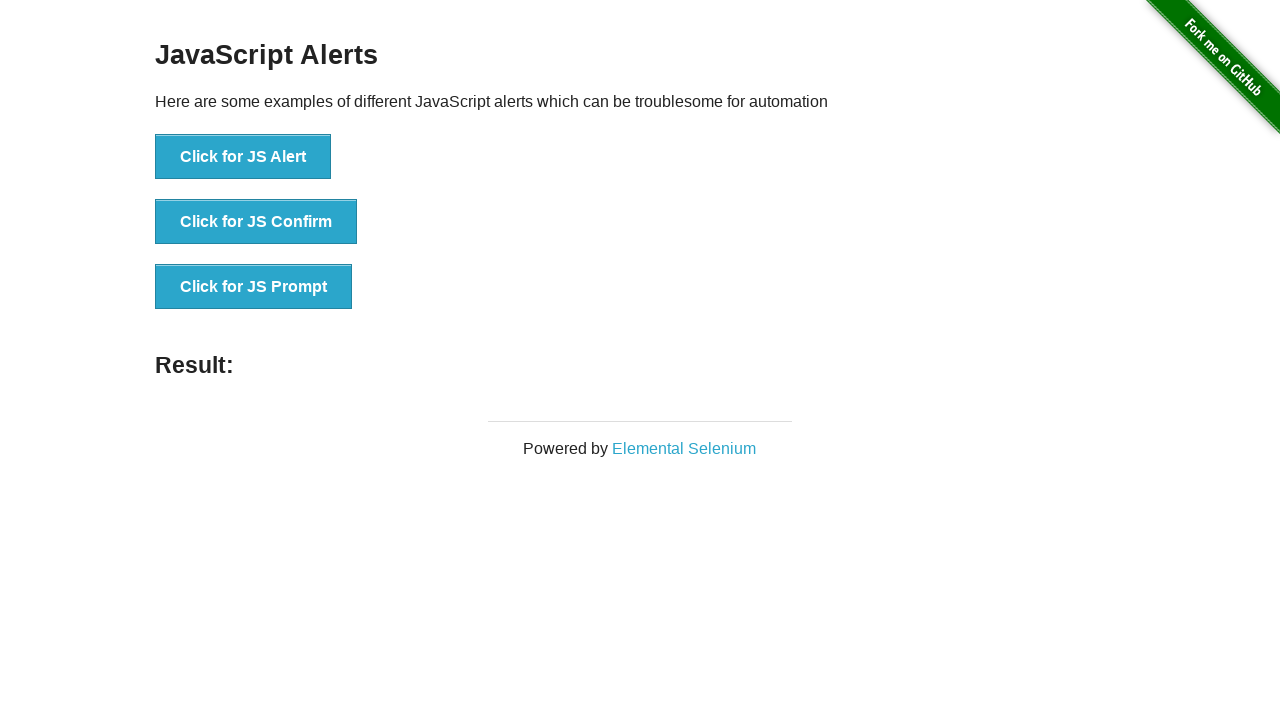

Clicked the second button to trigger JavaScript confirmation alert at (256, 222) on button >> nth=1
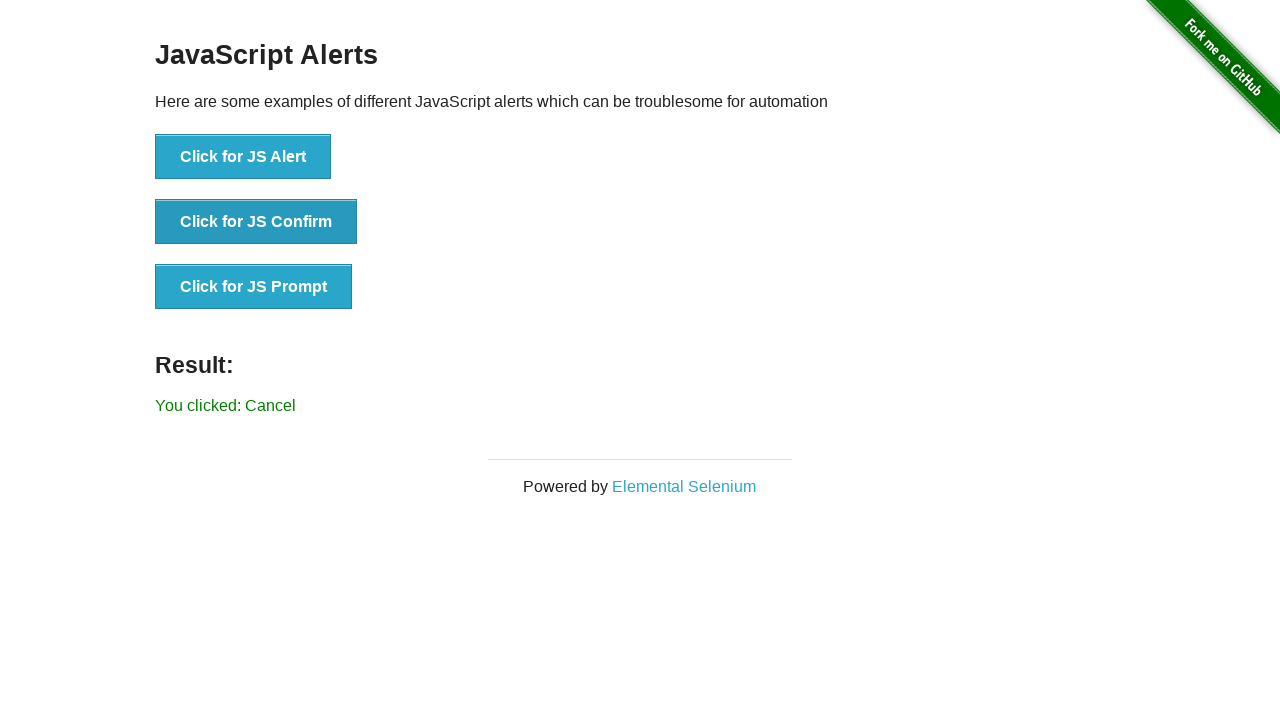

Set up dialog handler to accept confirmation alerts
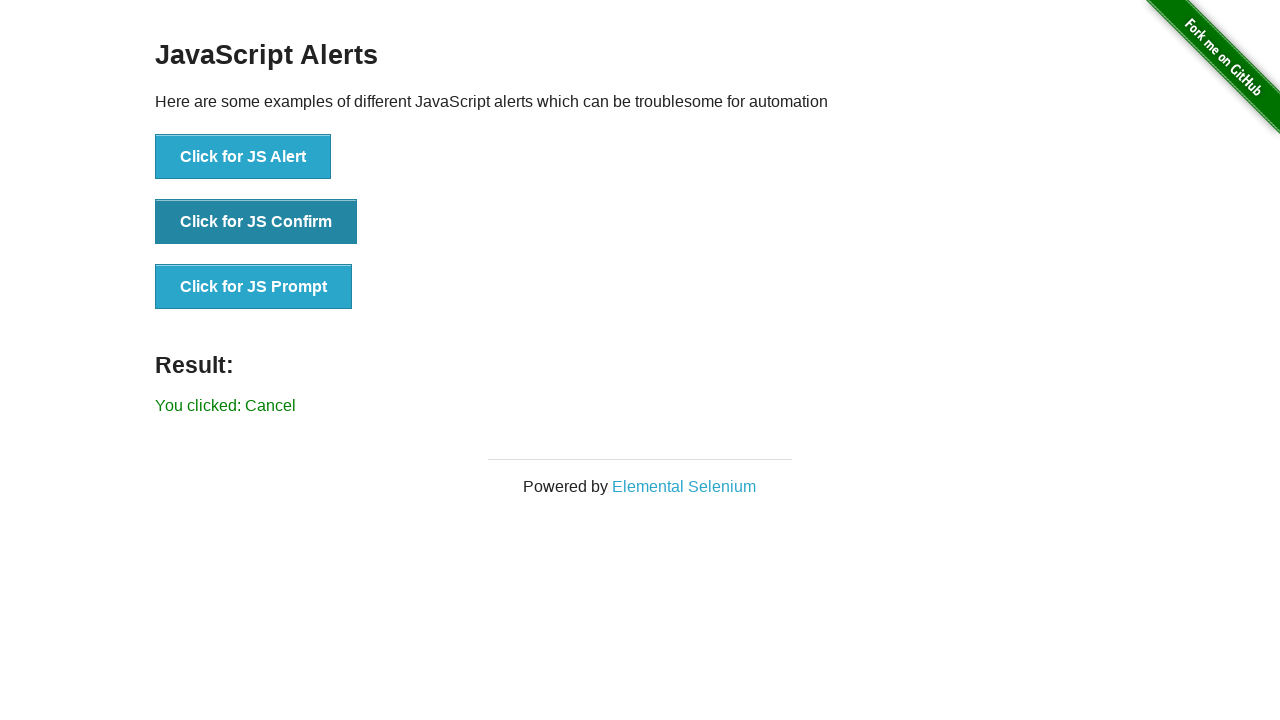

Registered single-use dialog handler
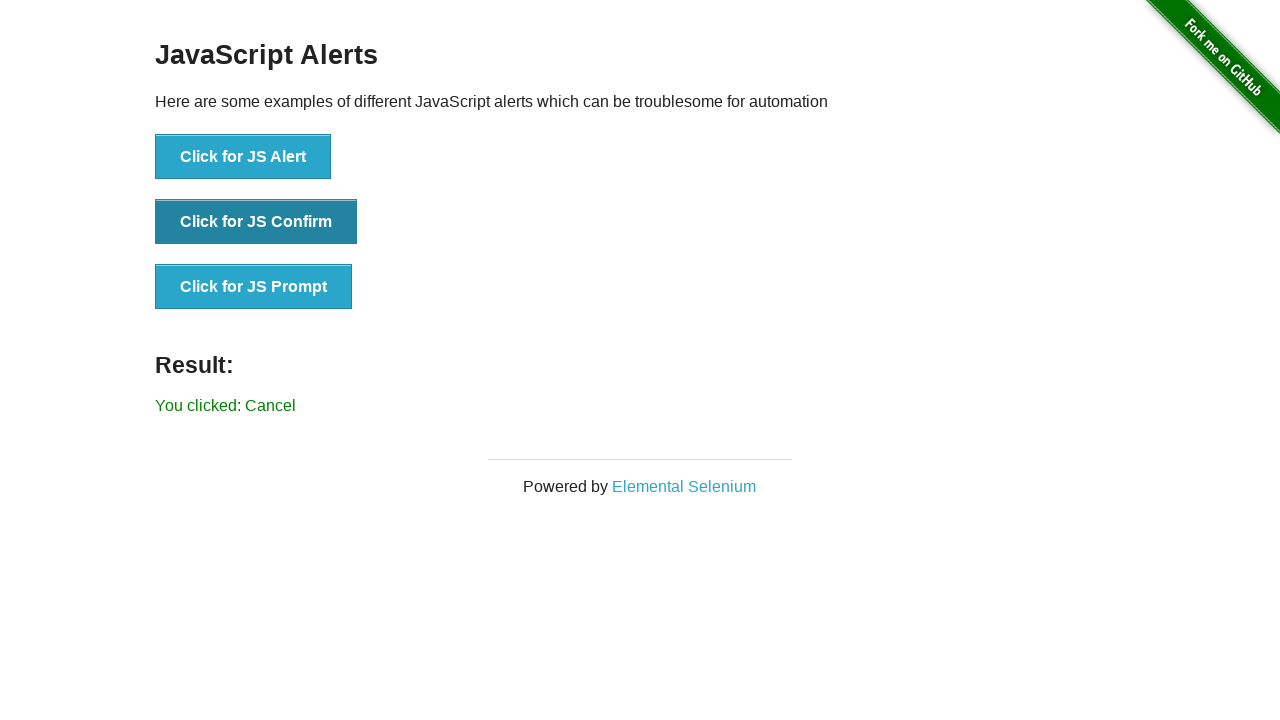

Clicked the second button again to trigger the confirmation dialog at (256, 222) on button >> nth=1
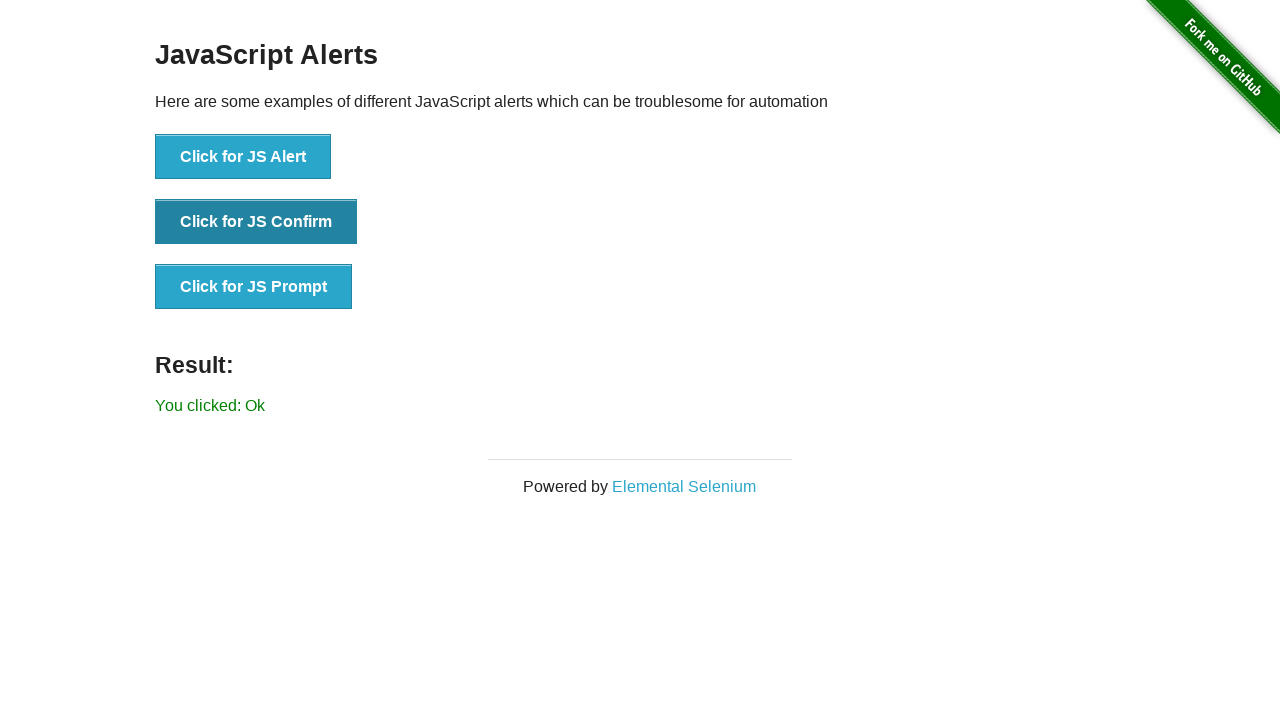

Result message element loaded
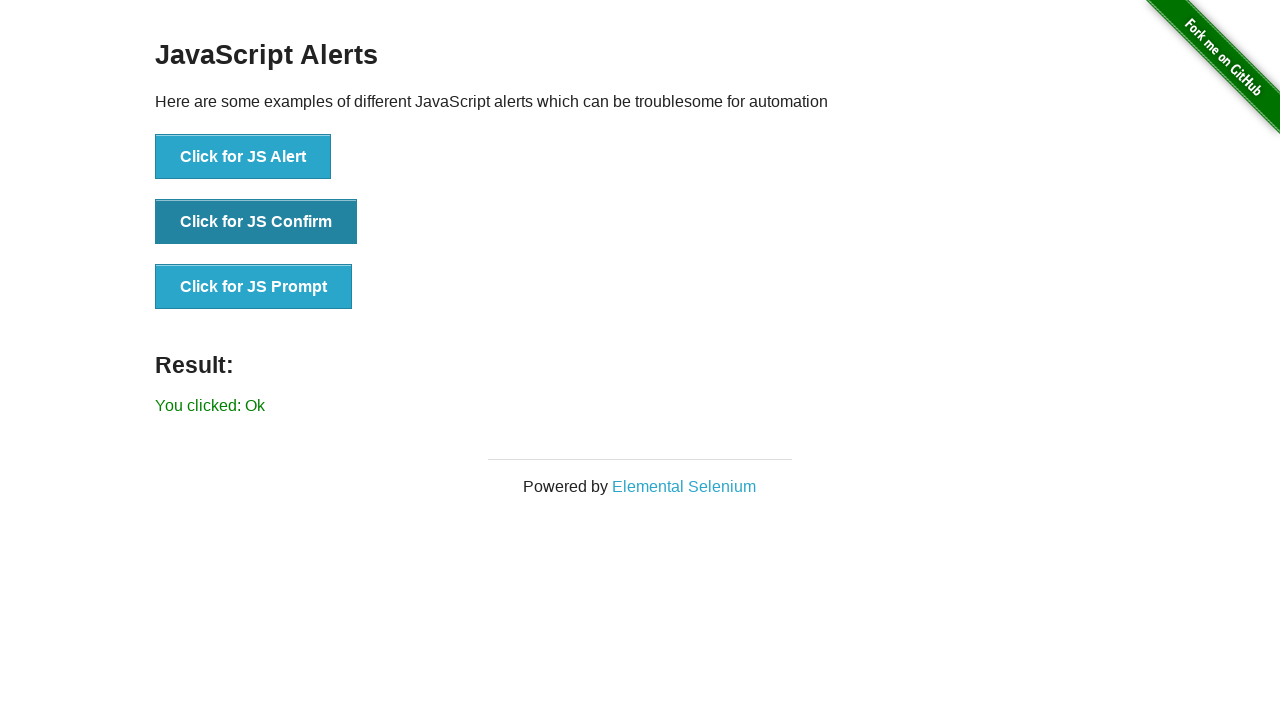

Retrieved result text: 'You clicked: Ok'
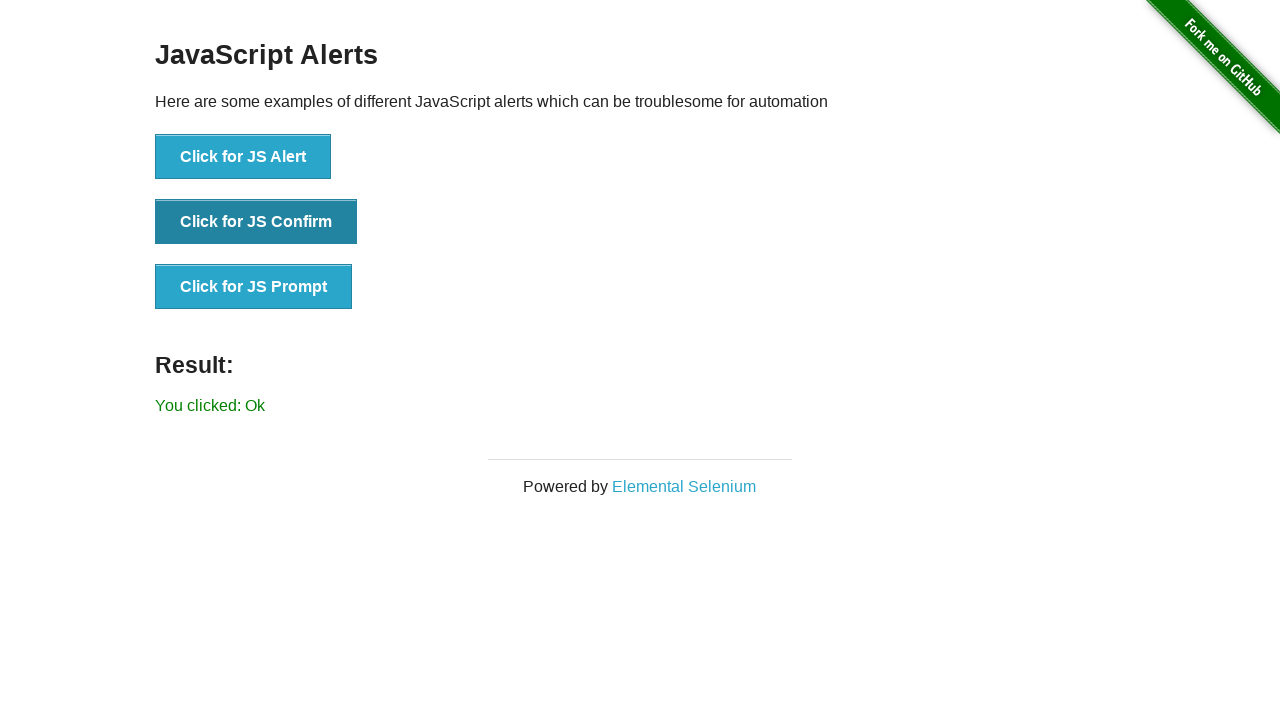

Verified result text matches expected 'You clicked: Ok'
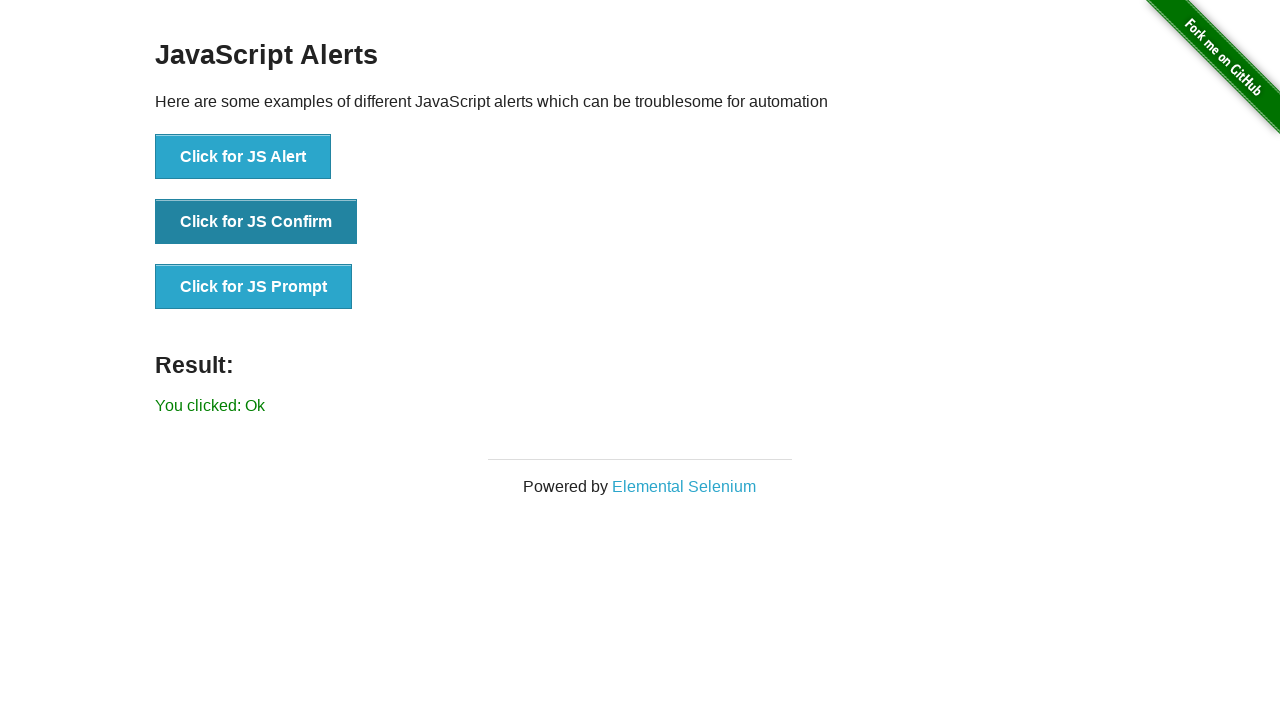

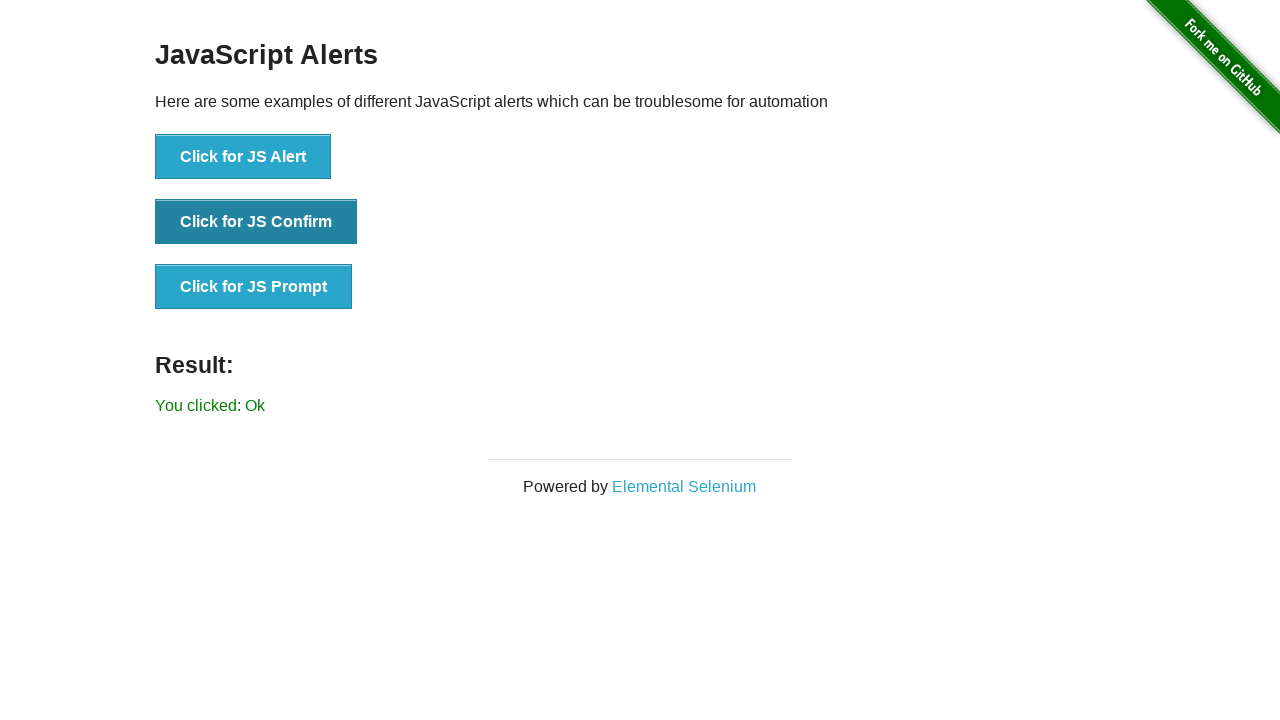